Tests drag and drop functionality on the jQuery UI demo page by dragging a draggable element onto a droppable target within an iframe.

Starting URL: http://jqueryui.com/droppable/

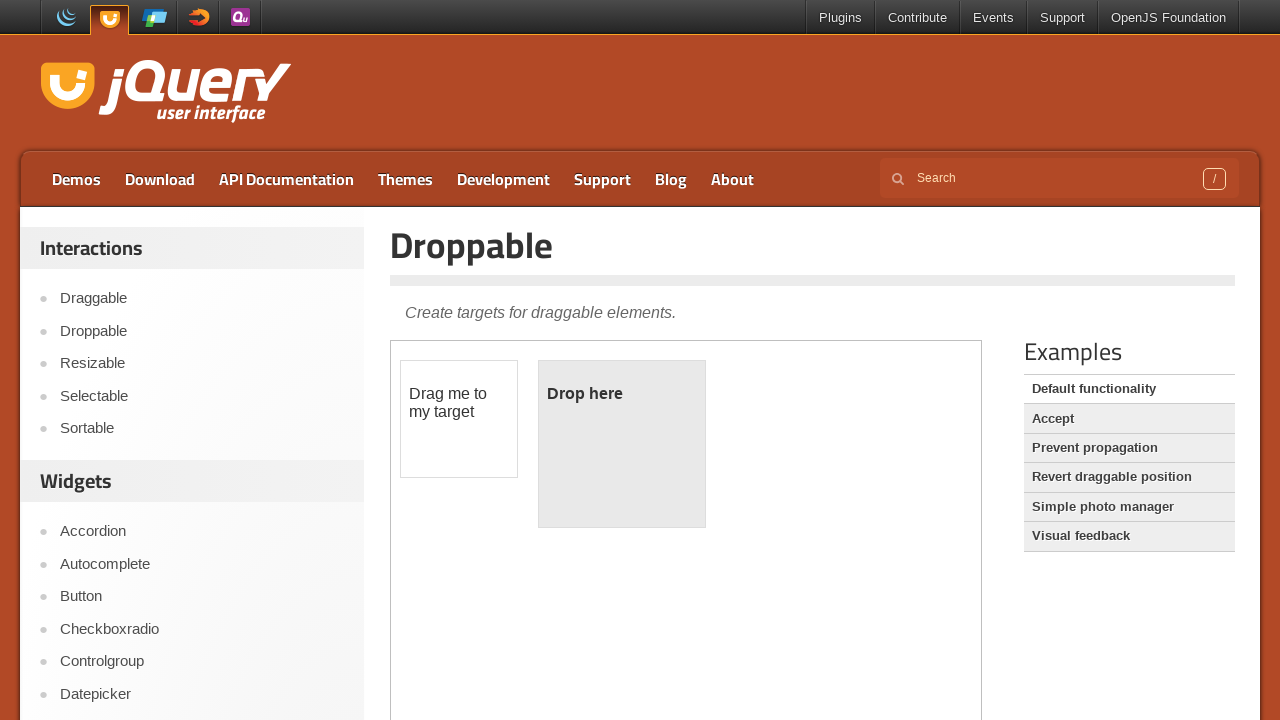

Located the demo iframe containing drag and drop elements
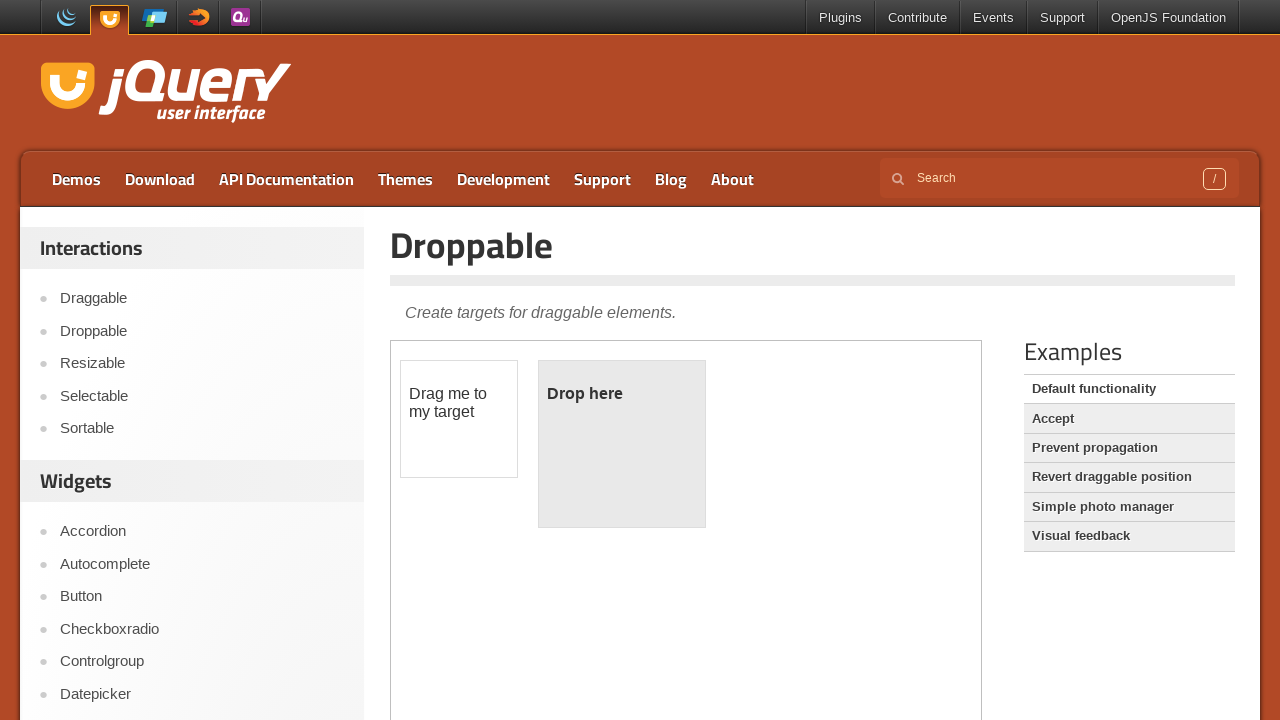

Located the draggable element within the iframe
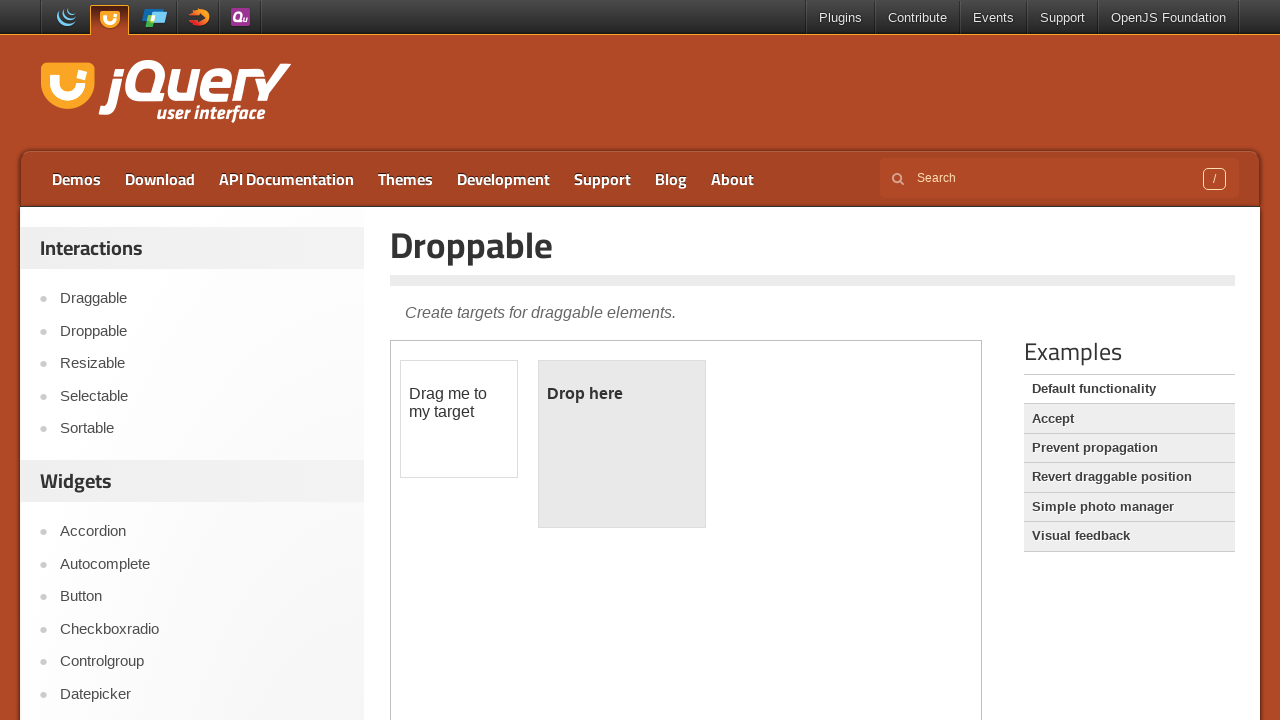

Located the droppable target element within the iframe
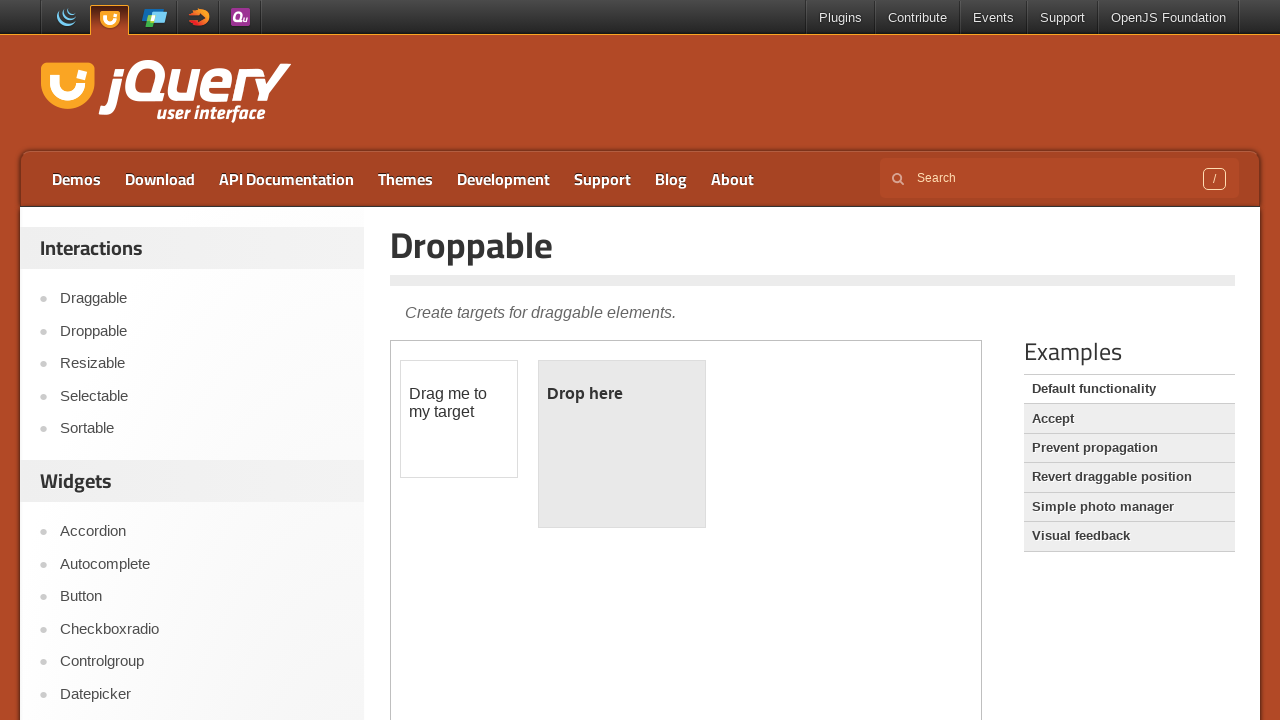

Dragged the draggable element onto the droppable target at (622, 444)
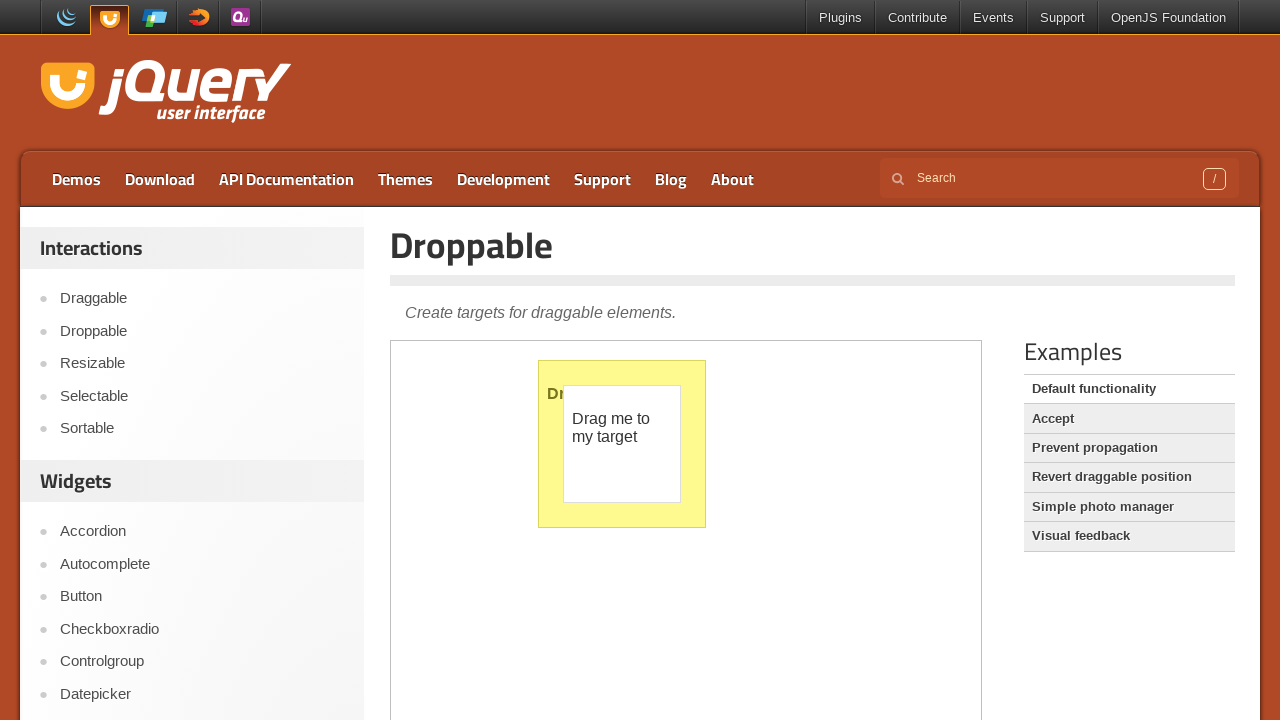

Verified drag and drop completed - droppable element now shows 'Dropped!' text
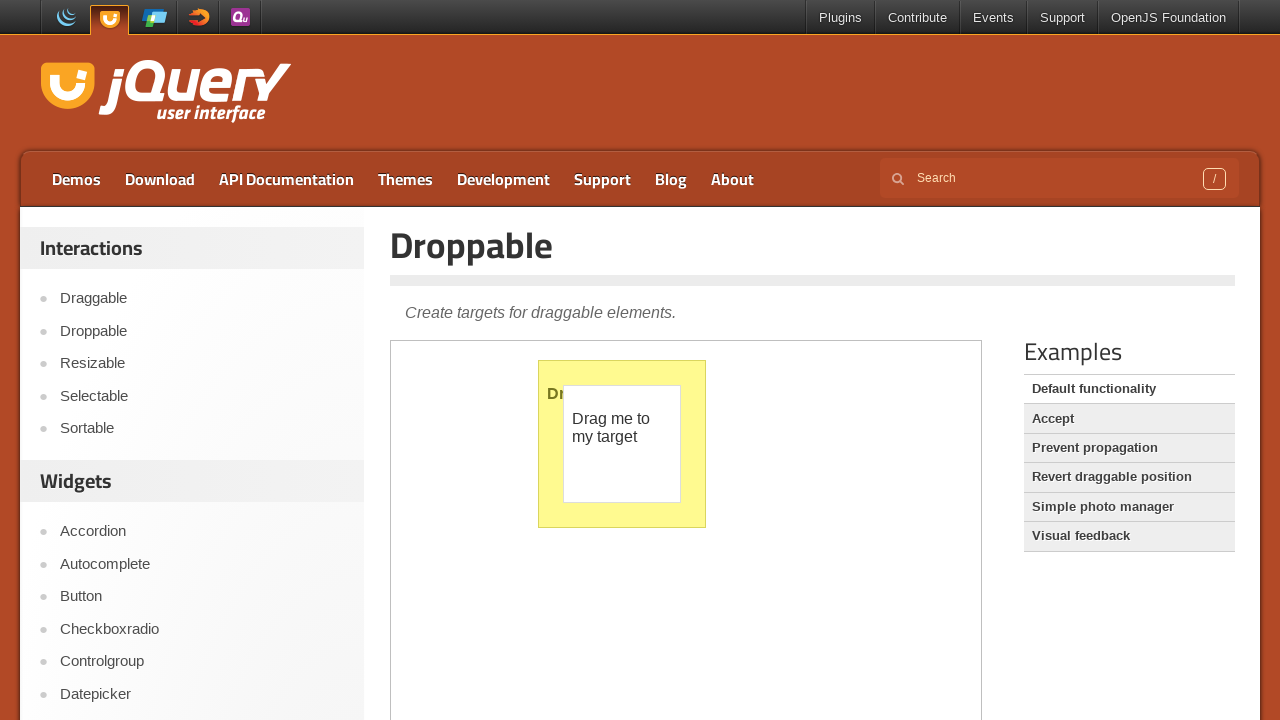

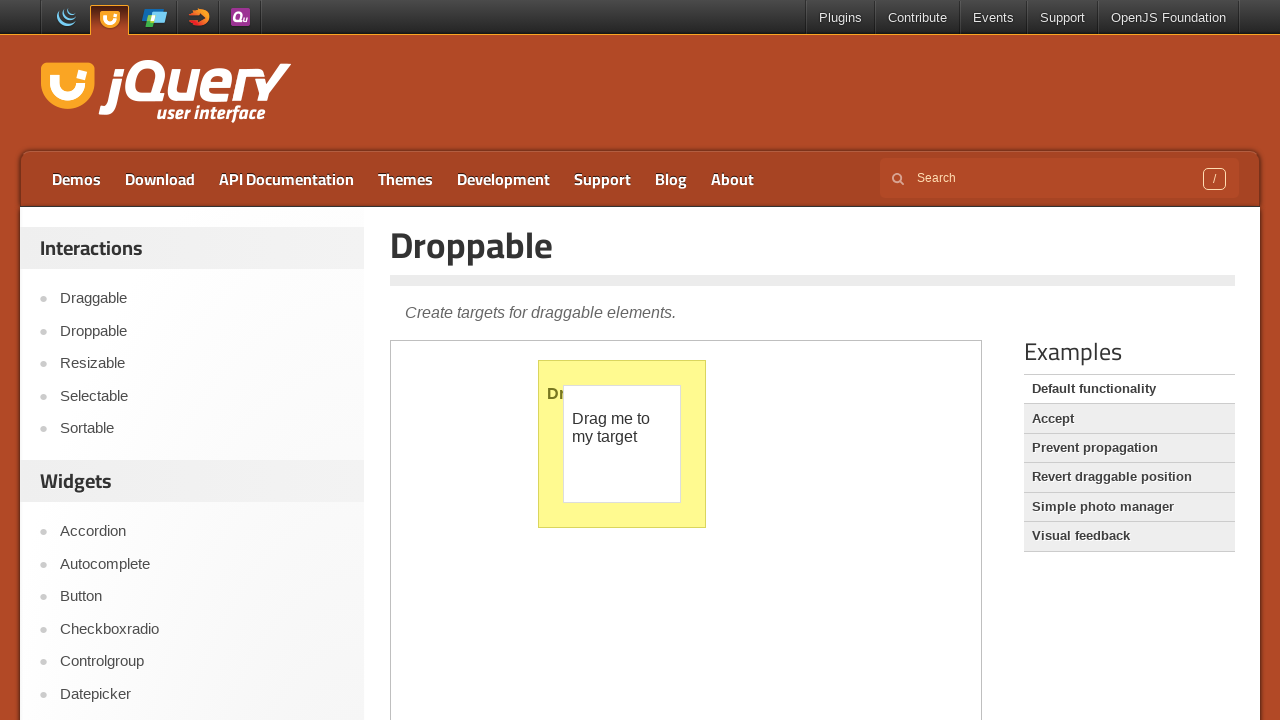